Navigates to Seelie.me weapons page, waits for the main content to load, and clicks a button to reveal weapon items.

Starting URL: https://seelie.me/weapons

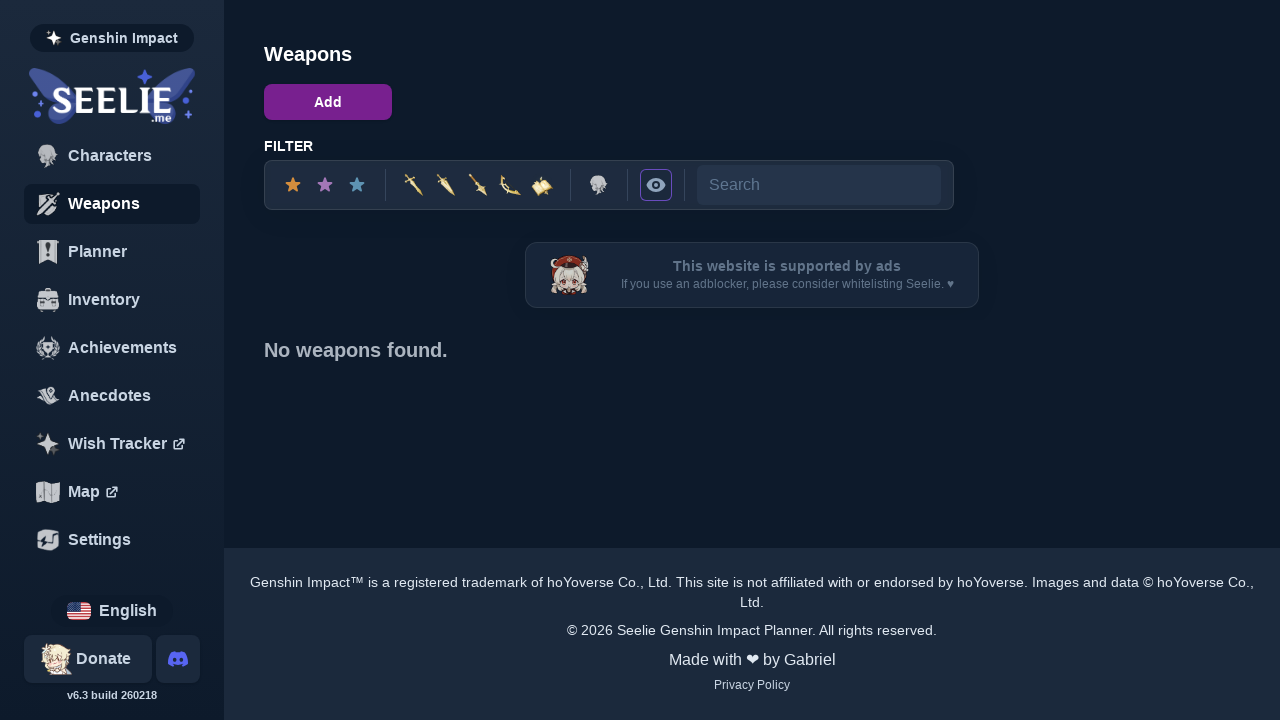

Waited for main button to be available on weapons page
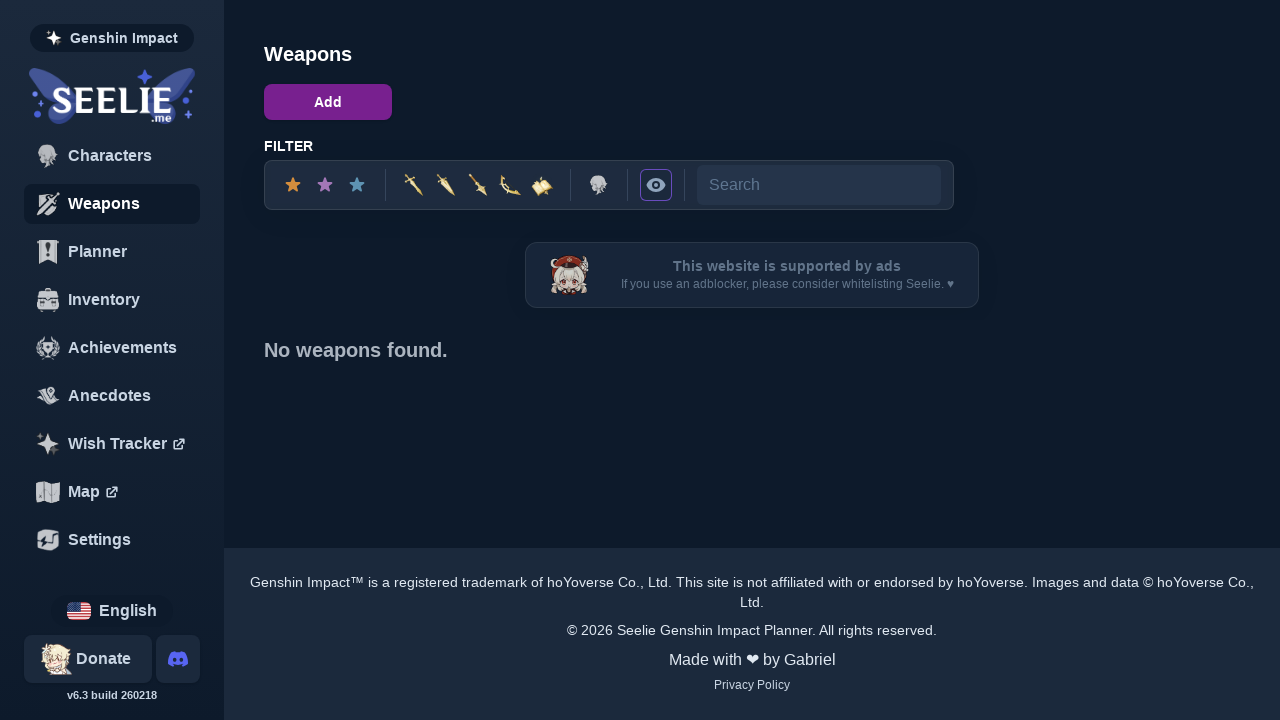

Clicked main button to reveal weapon items at (328, 102) on #main button
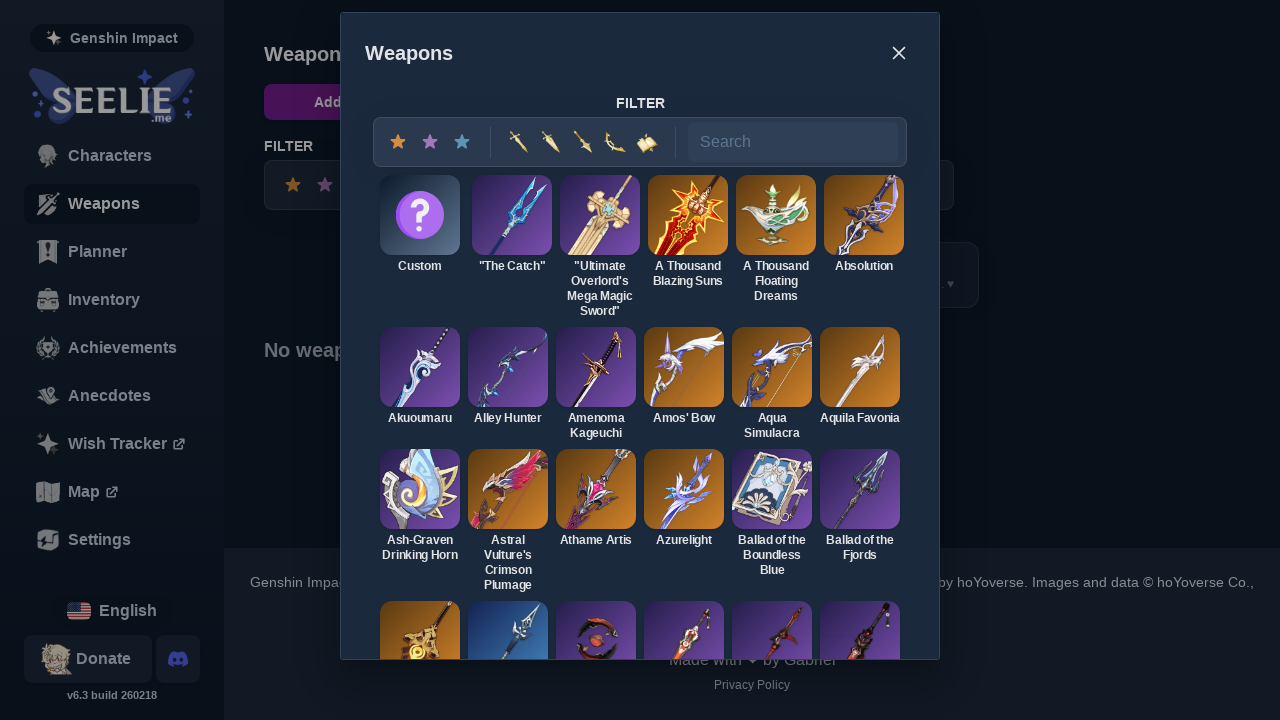

Weapon items loaded and ready for data extraction
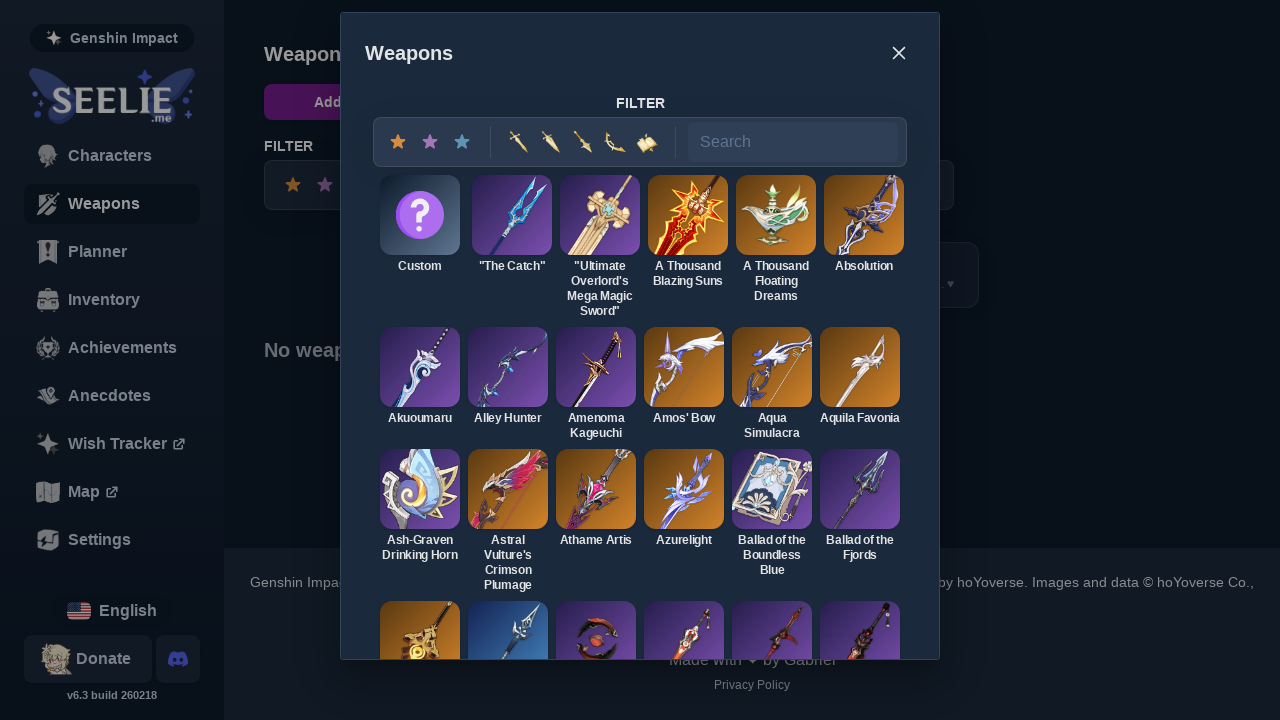

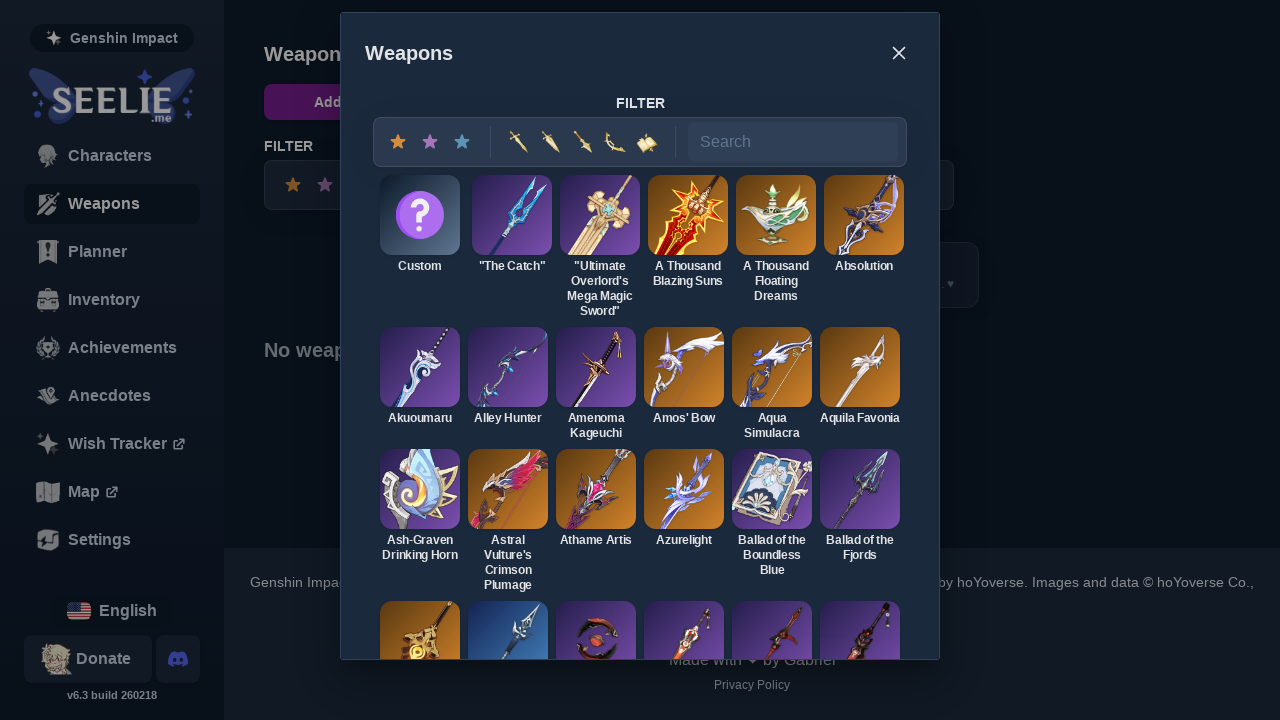